Clicks on the Geolocation link and verifies the page title and URL

Starting URL: https://bonigarcia.dev/selenium-webdriver-java/

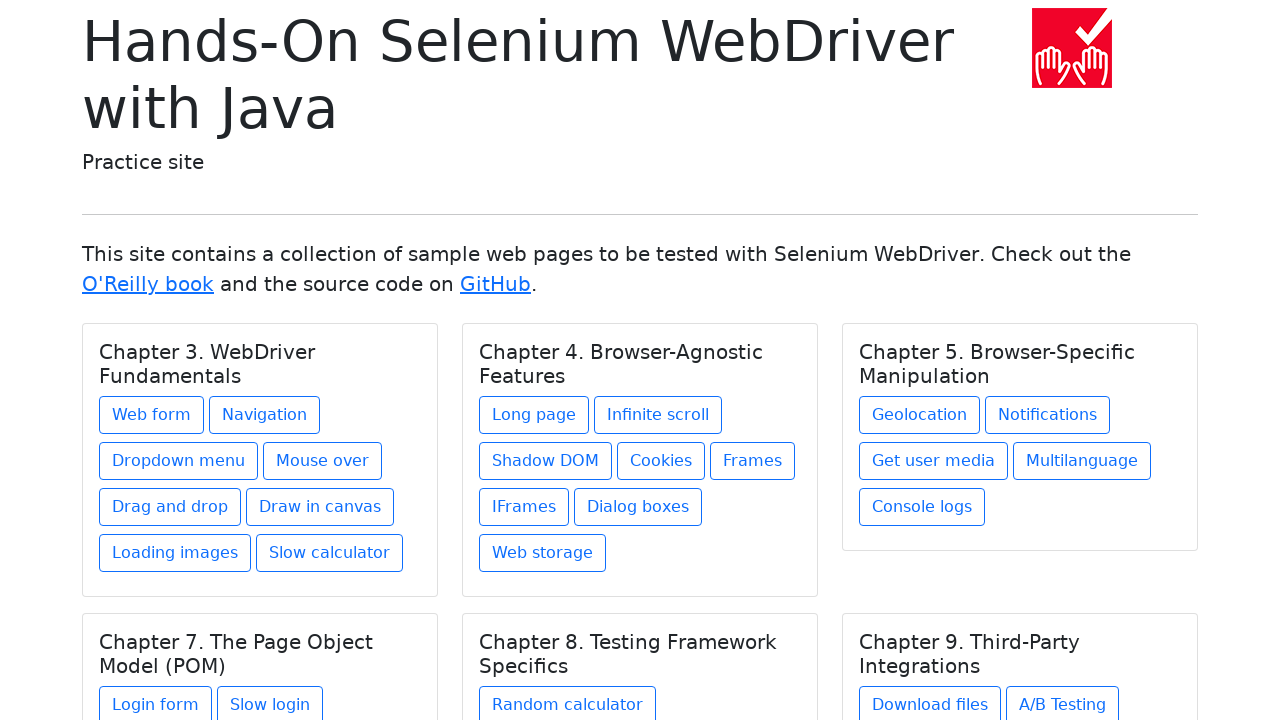

Clicked on the Geolocation link at (920, 415) on xpath=//*[text()='Geolocation']
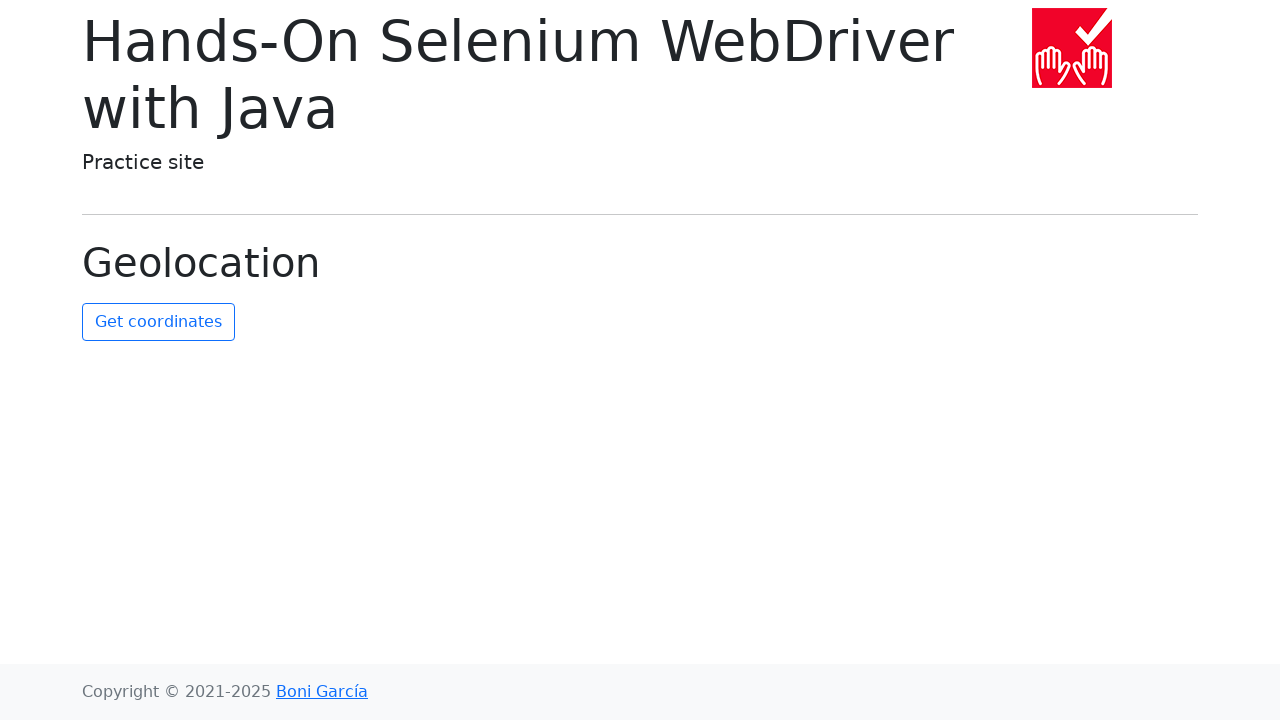

Waited for Geolocation h1 element to load
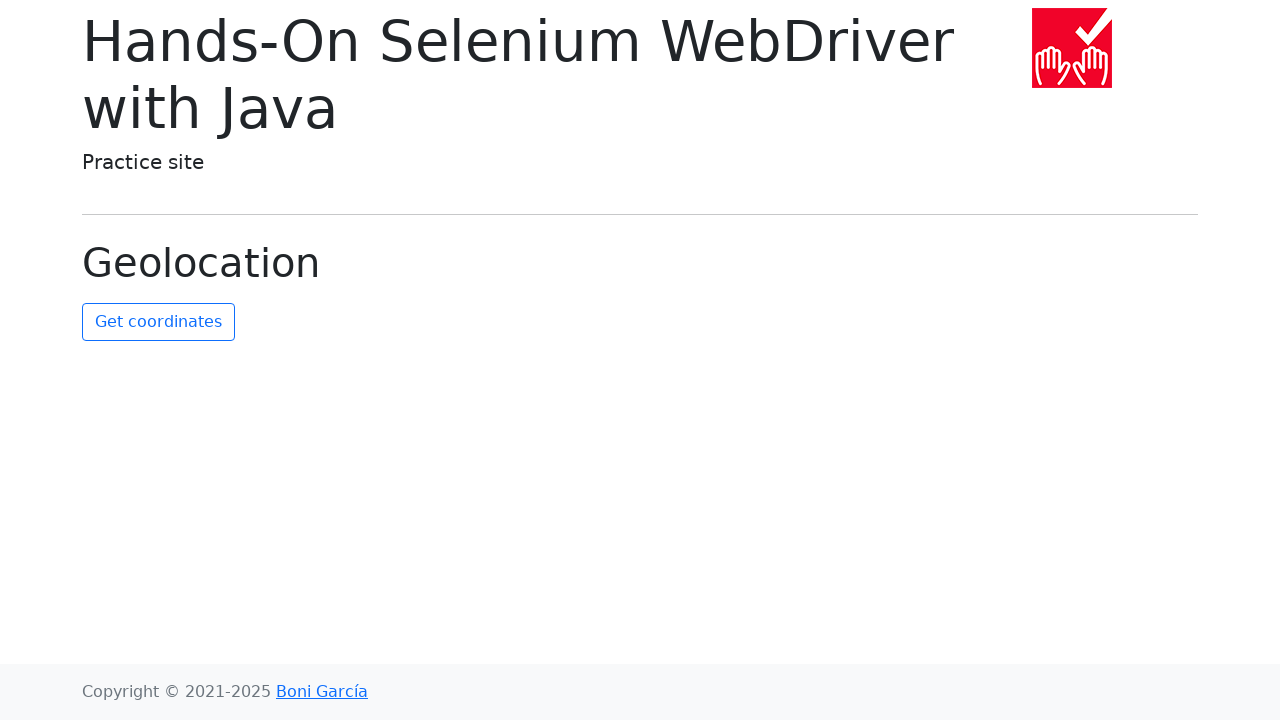

Verified URL is https://bonigarcia.dev/selenium-webdriver-java/geolocation.html
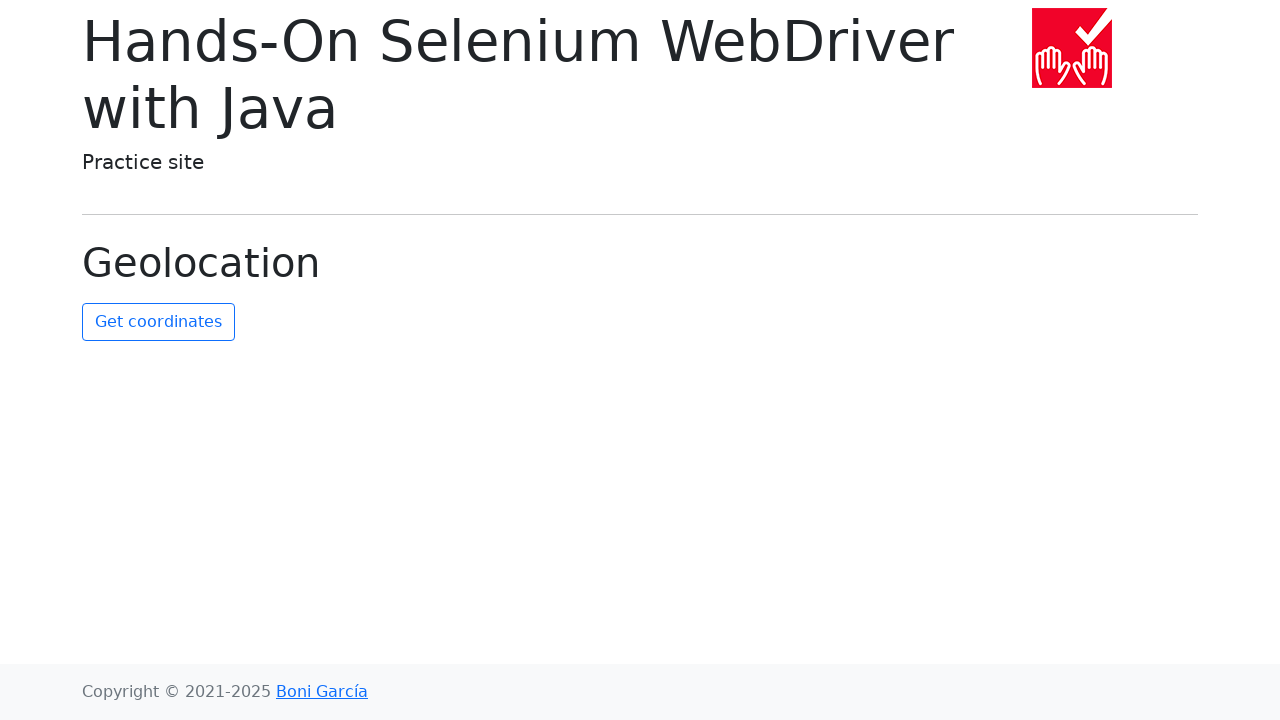

Verified page title is 'Hands-On Selenium WebDriver with Java'
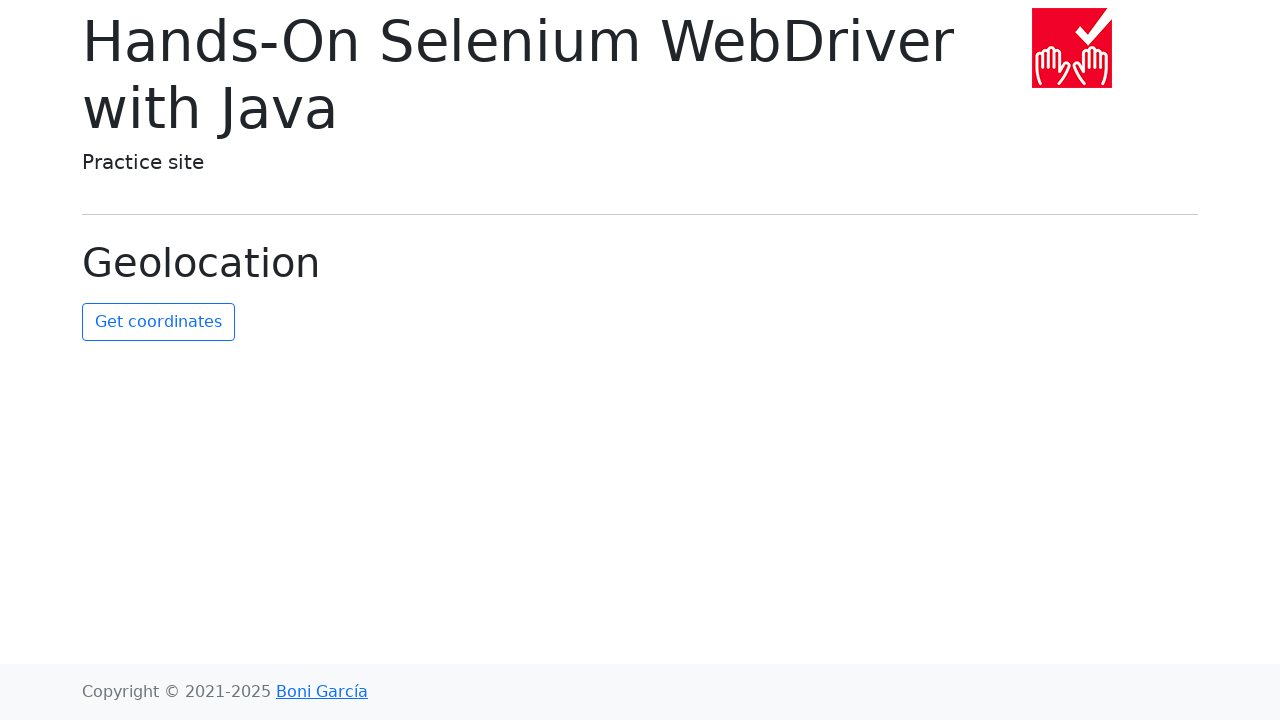

Located the Geolocation h1 element
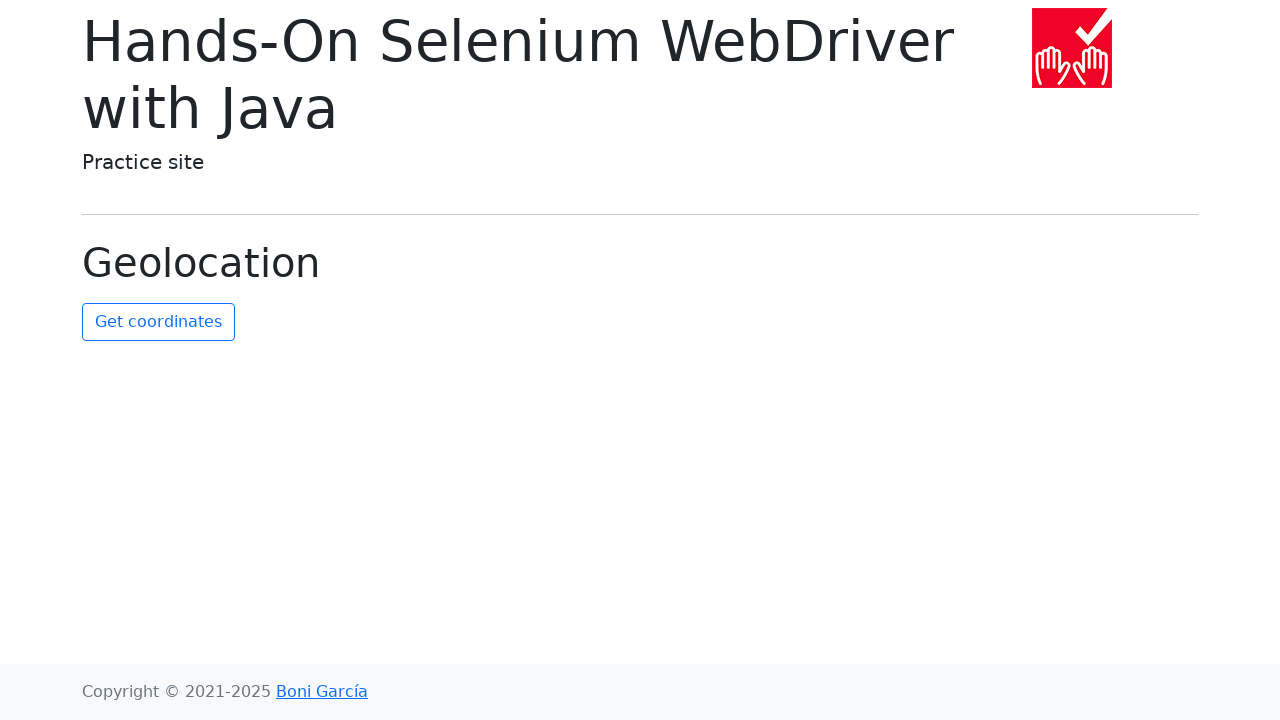

Verified h1 element text content is 'Geolocation'
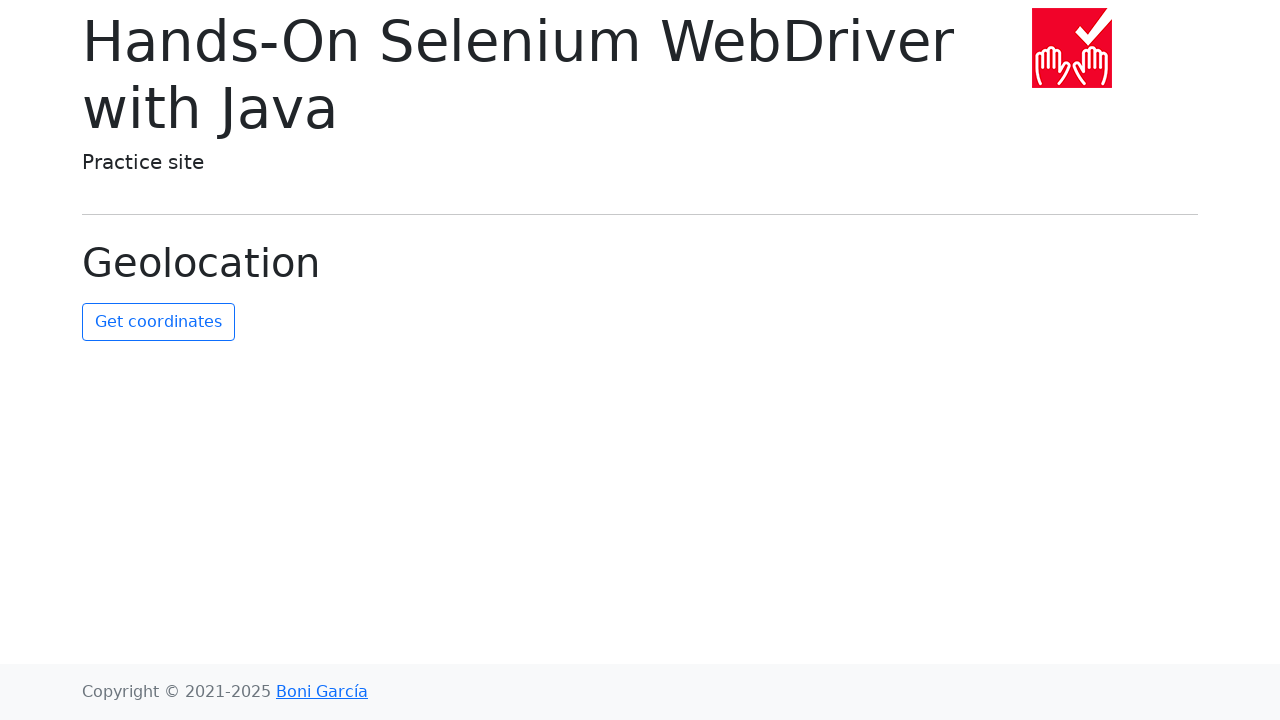

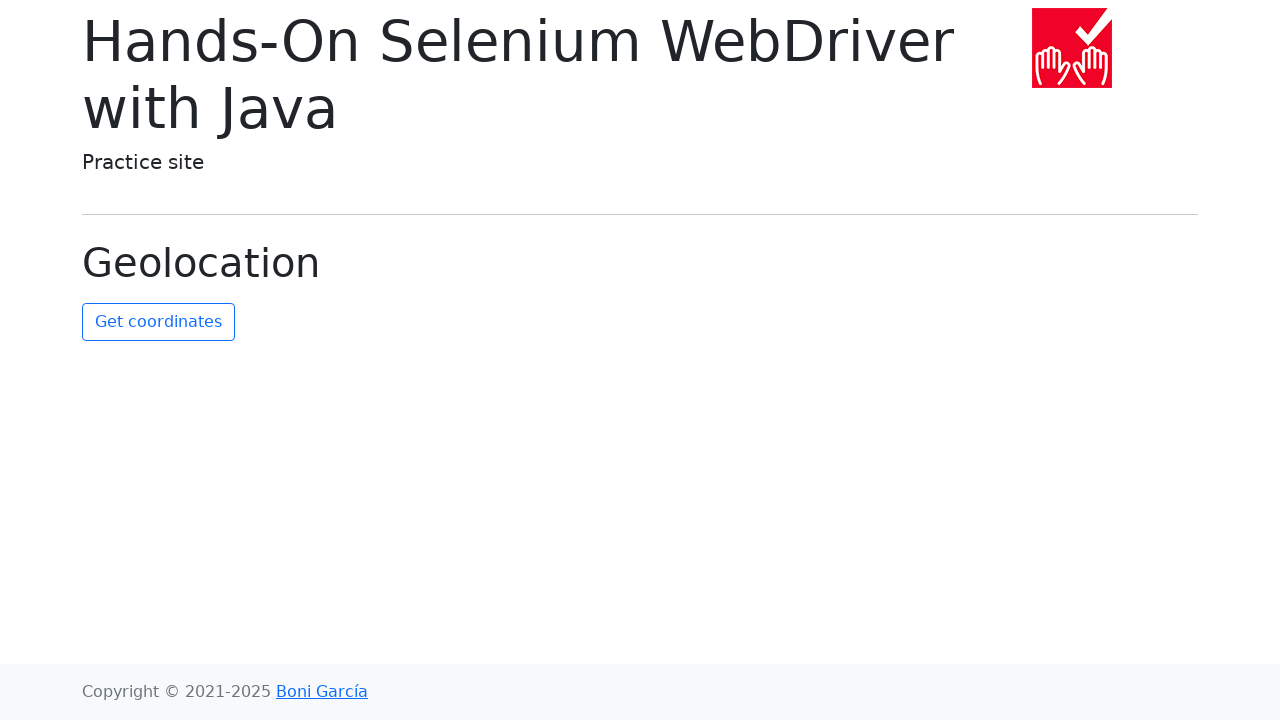